Verifies that an appropriate error message is displayed when attempting to login with empty credentials

Starting URL: https://parabank.parasoft.com/parabank/index.htm

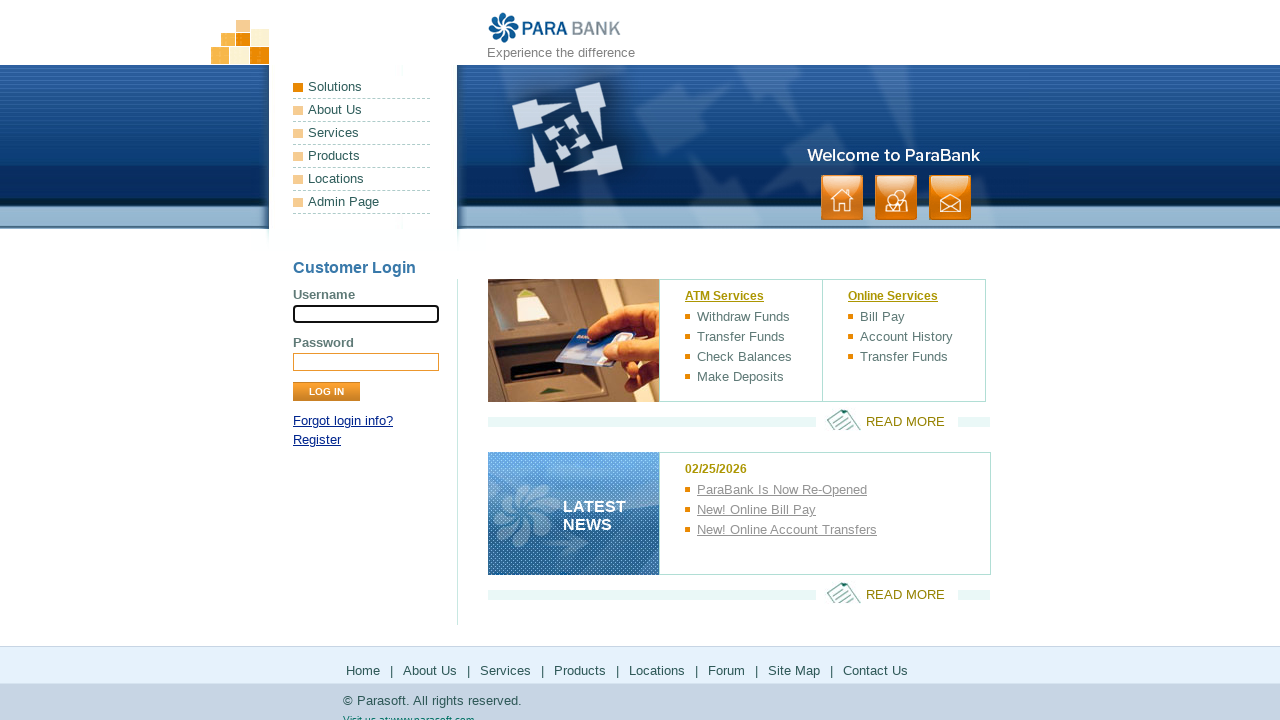

Navigated to ParaBank login page
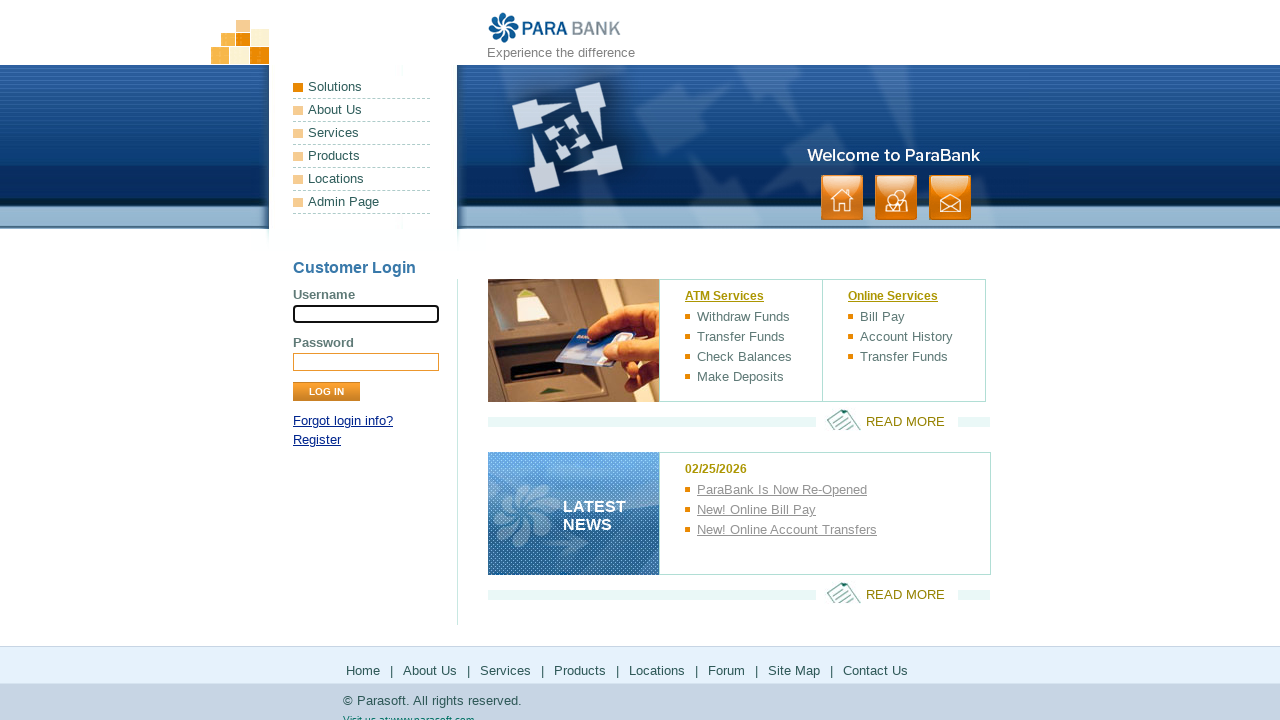

Cleared username field on xpath=//*[@id="loginPanel"]/form/div[1]/input
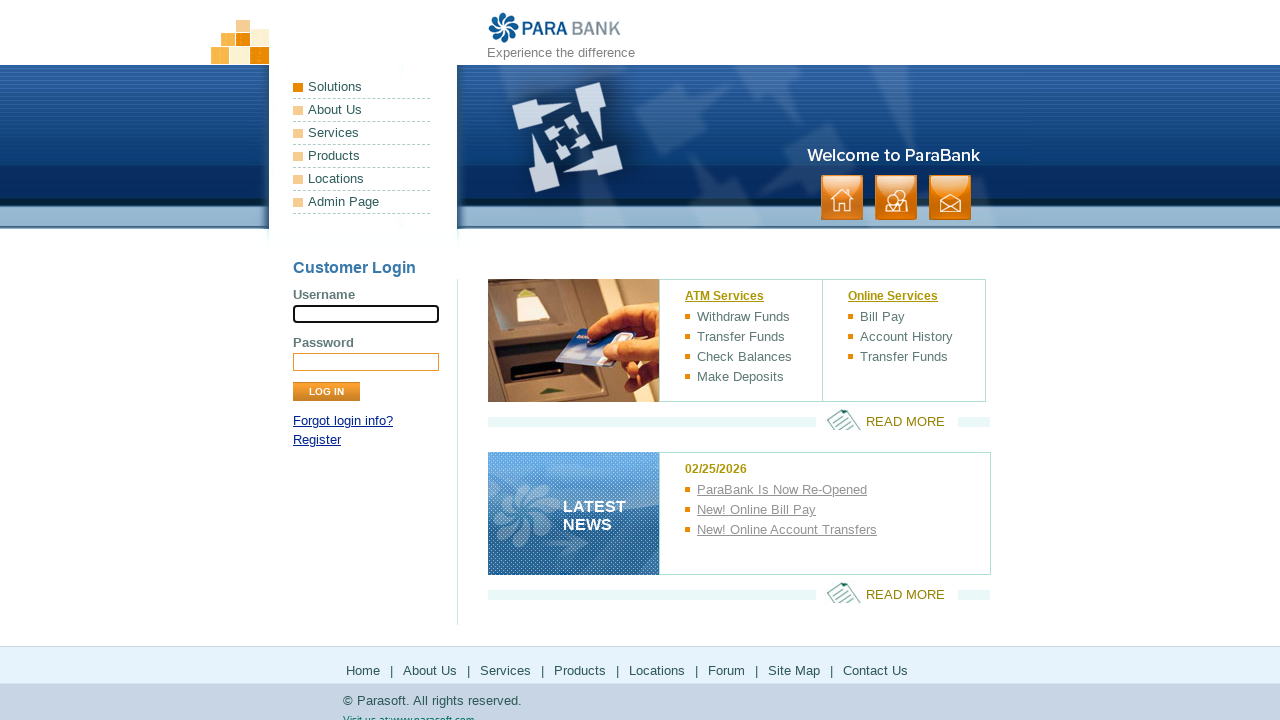

Cleared password field on xpath=//*[@id="loginPanel"]/form/div[2]/input
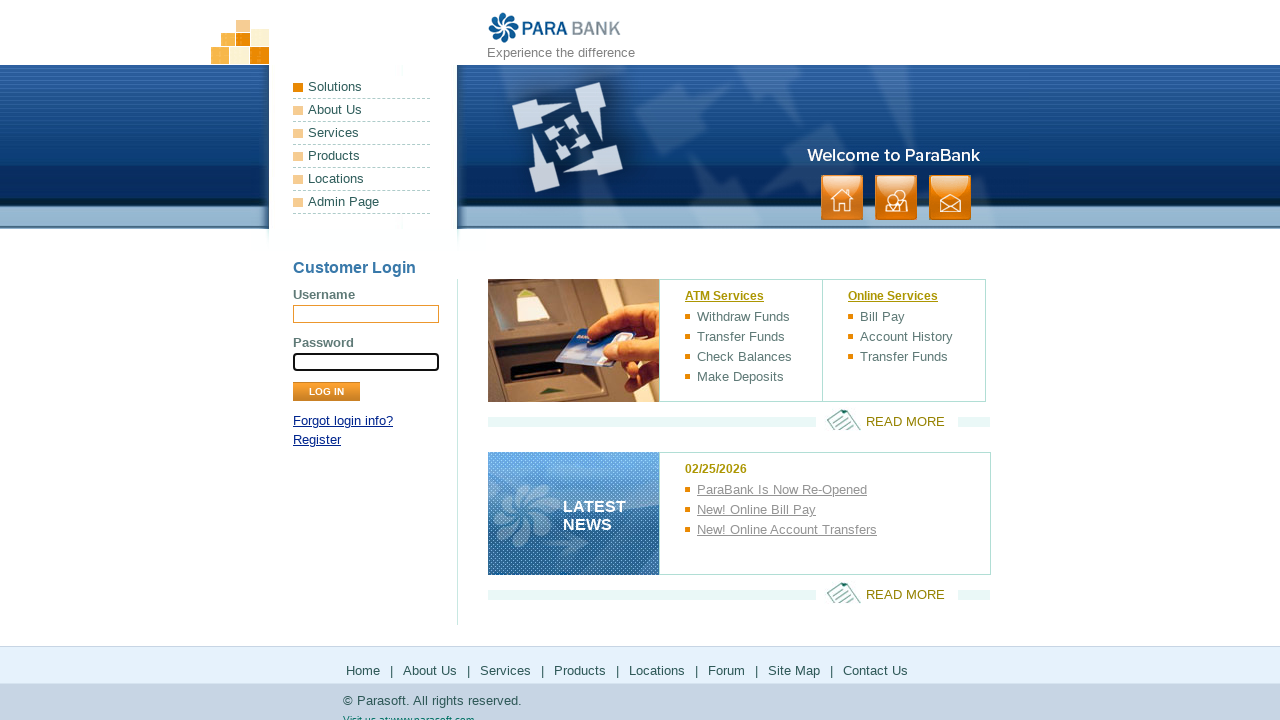

Clicked the Log In button with empty credentials at (326, 392) on xpath=//*[@id="loginPanel"]/form/div[3]/input
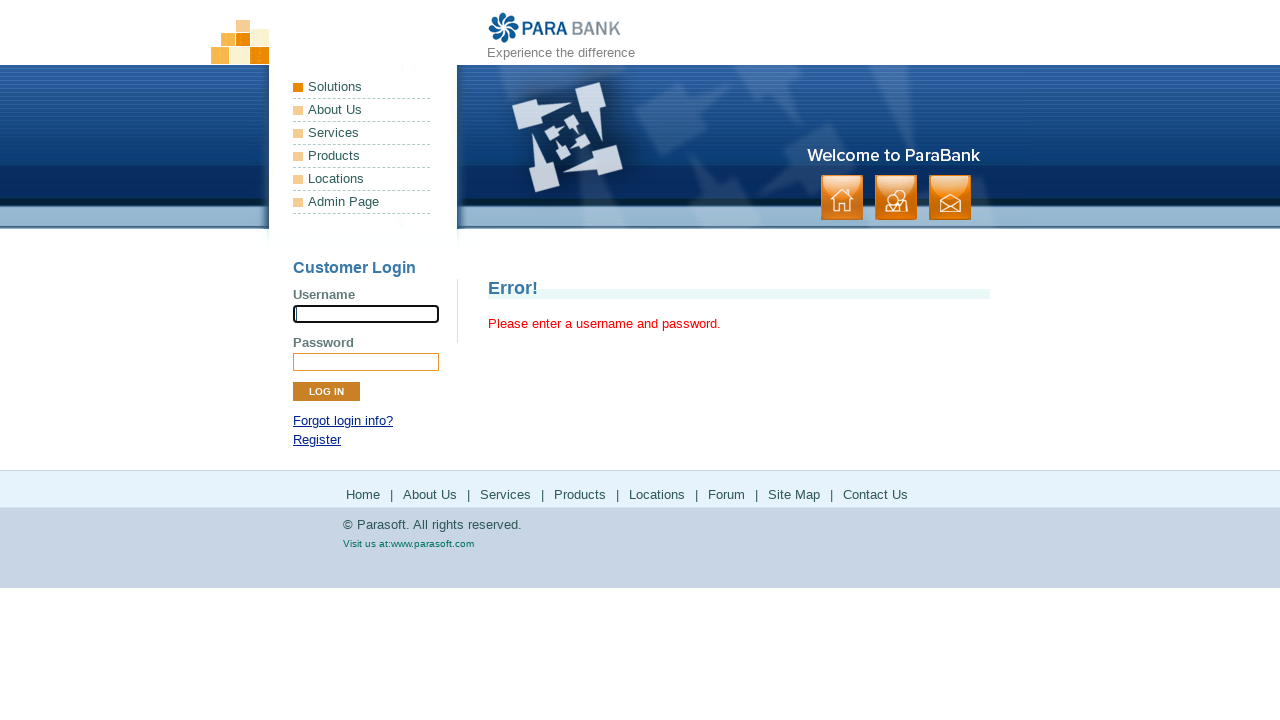

Retrieved error message text from page
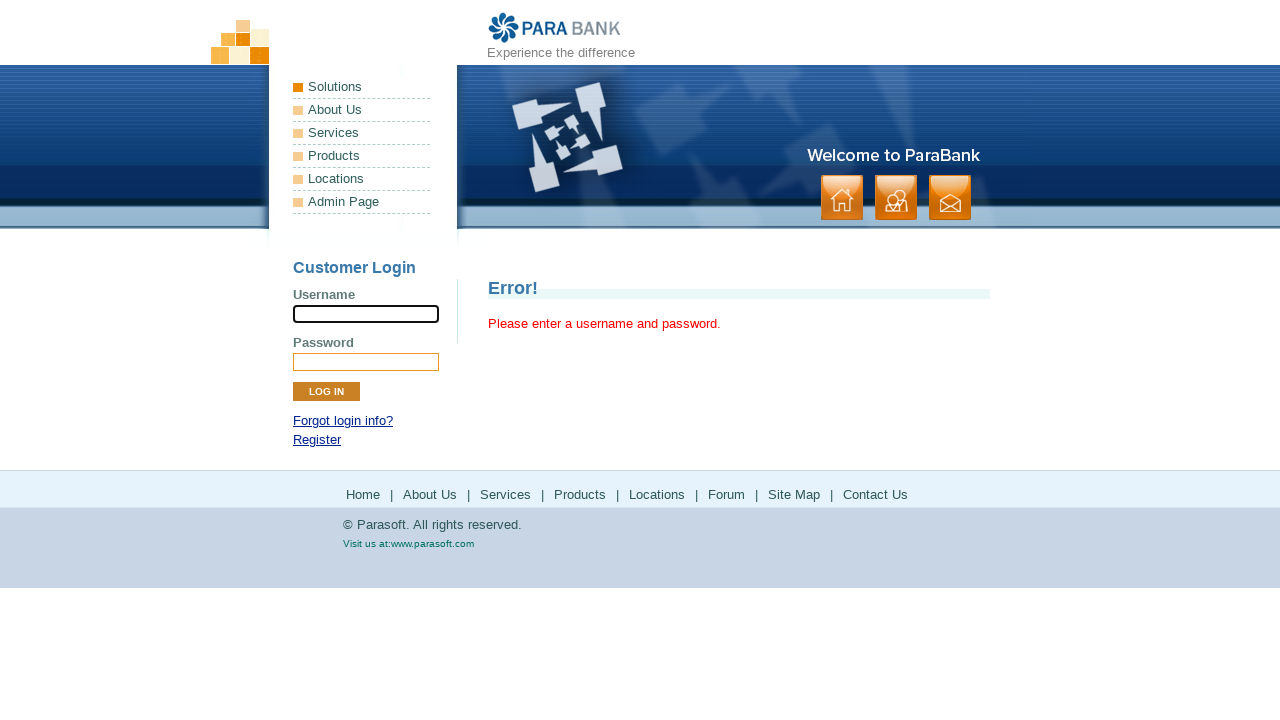

Verified error message displays: 'Please enter a username and password.'
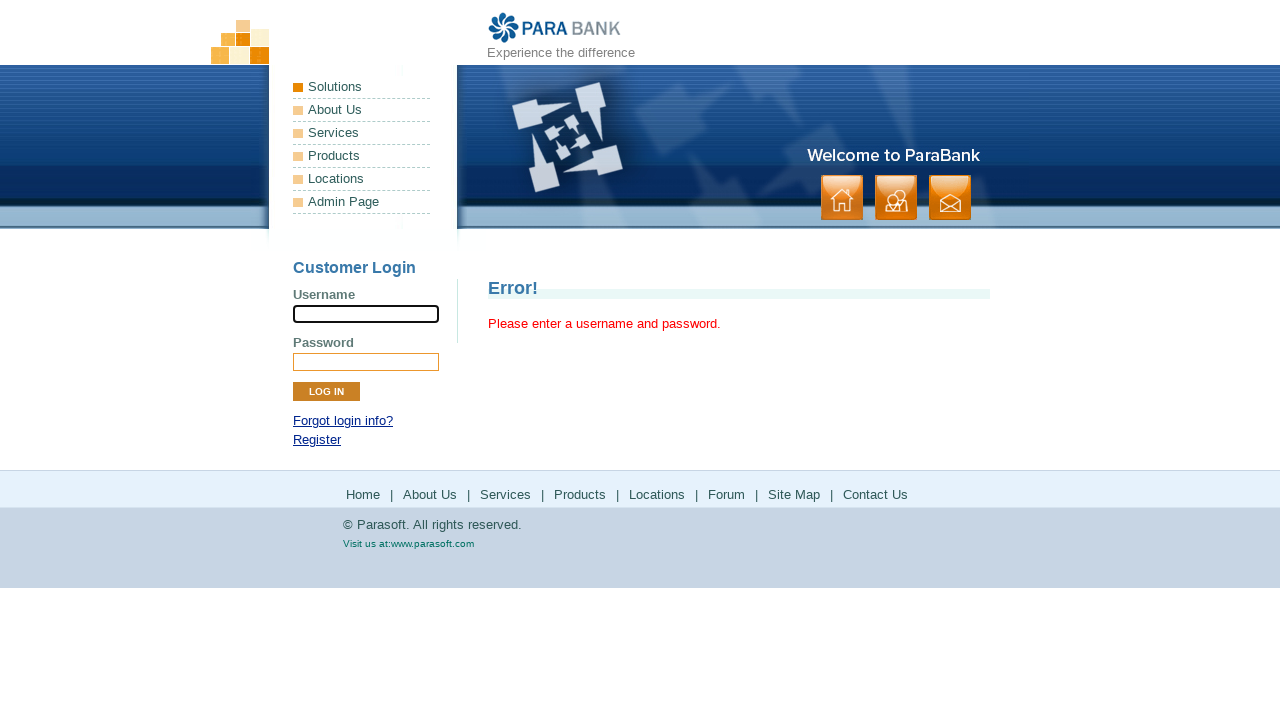

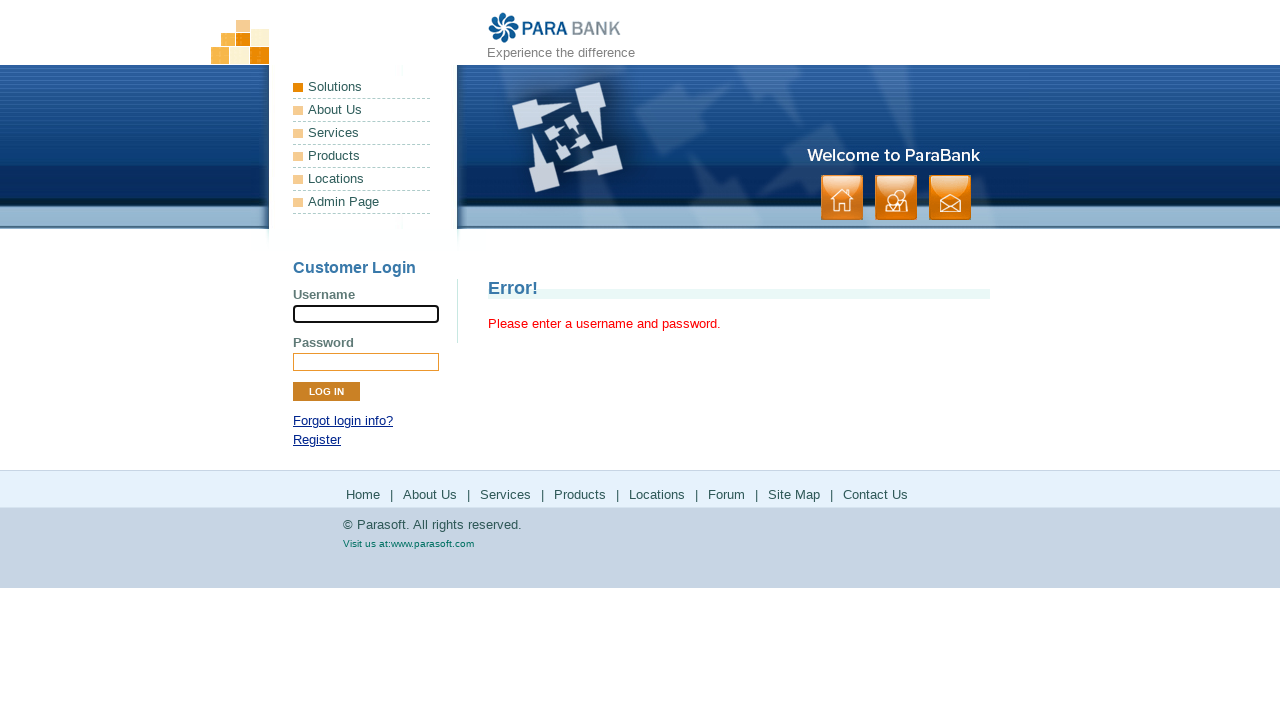